Tests form interactions on an Angular practice page by clicking a checkbox using relative positioning, selecting a dropdown below a label, and verifying label text next to a radio button.

Starting URL: https://rahulshettyacademy.com/angularpractice/

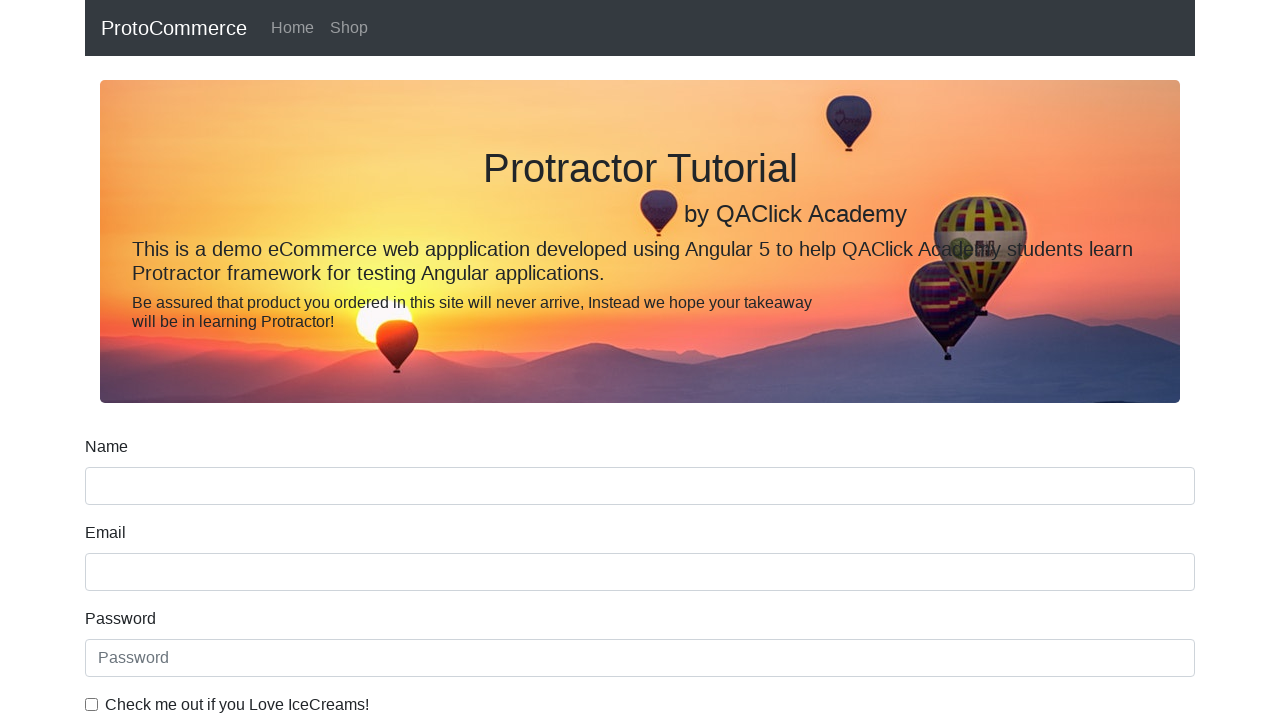

Located checkbox label element
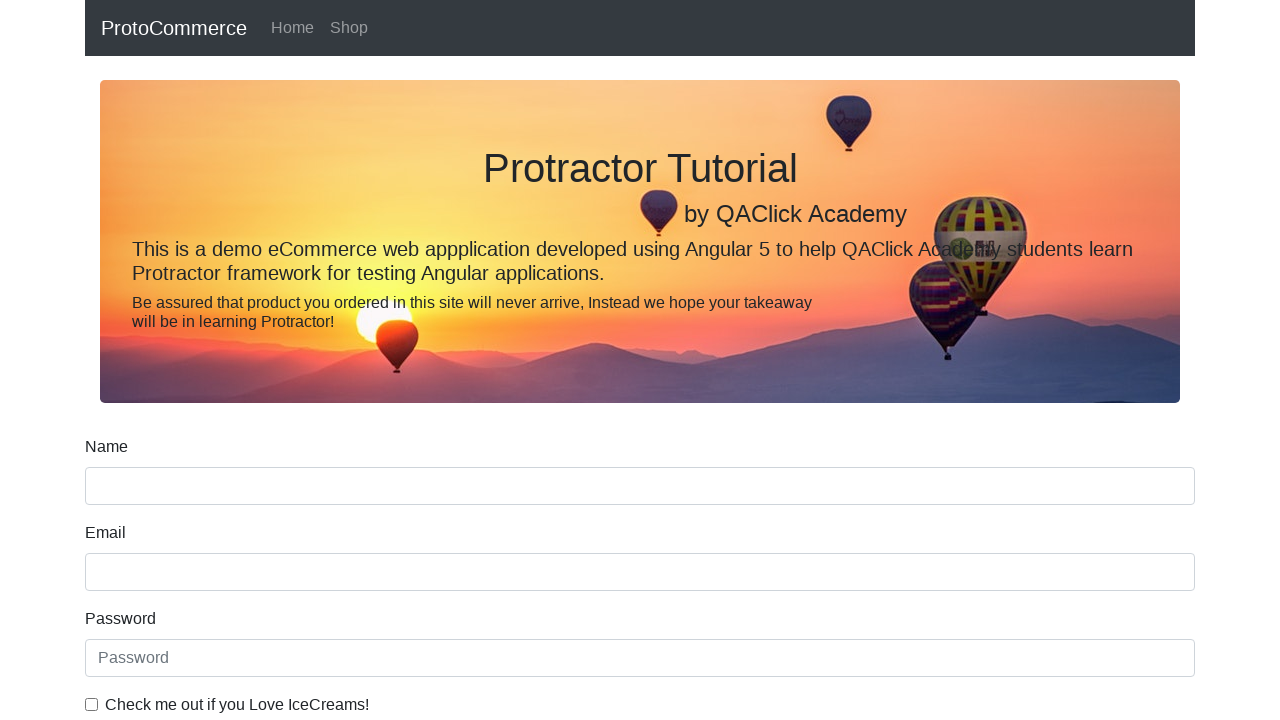

Clicked checkbox using relative positioning at (92, 704) on div.form-check input[type='checkbox'] >> nth=0
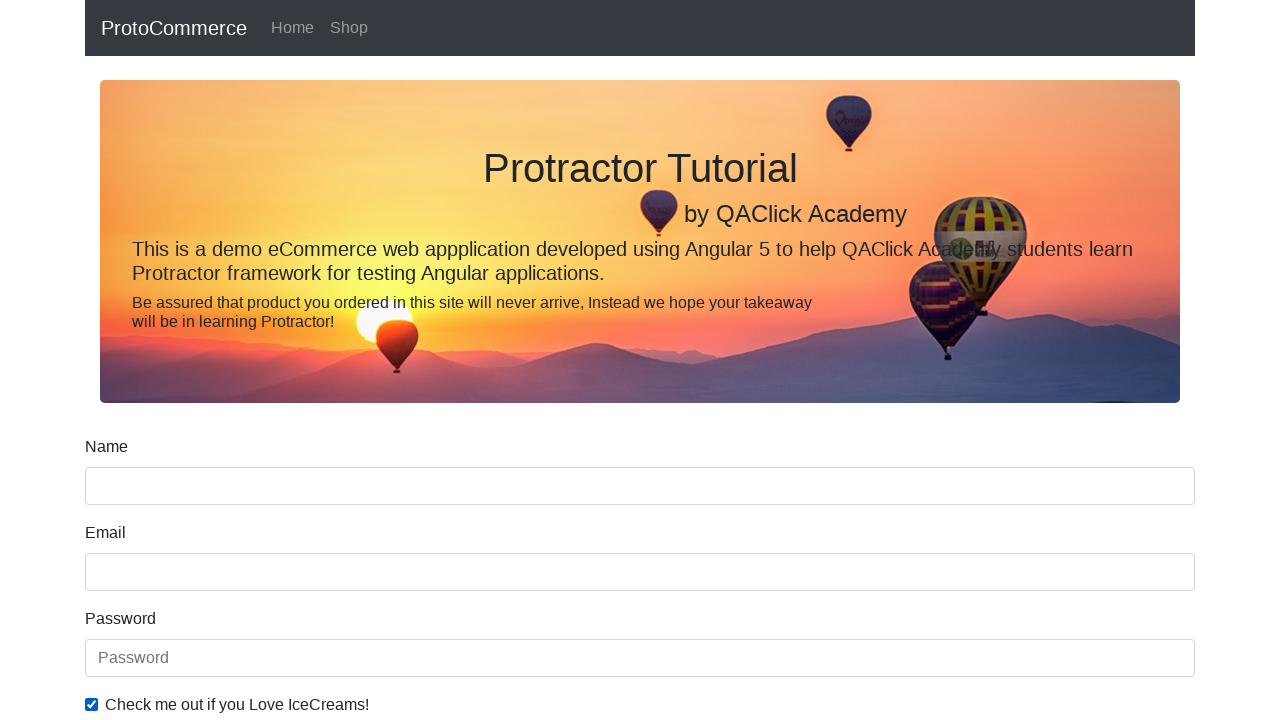

Waited for select dropdown label to be available
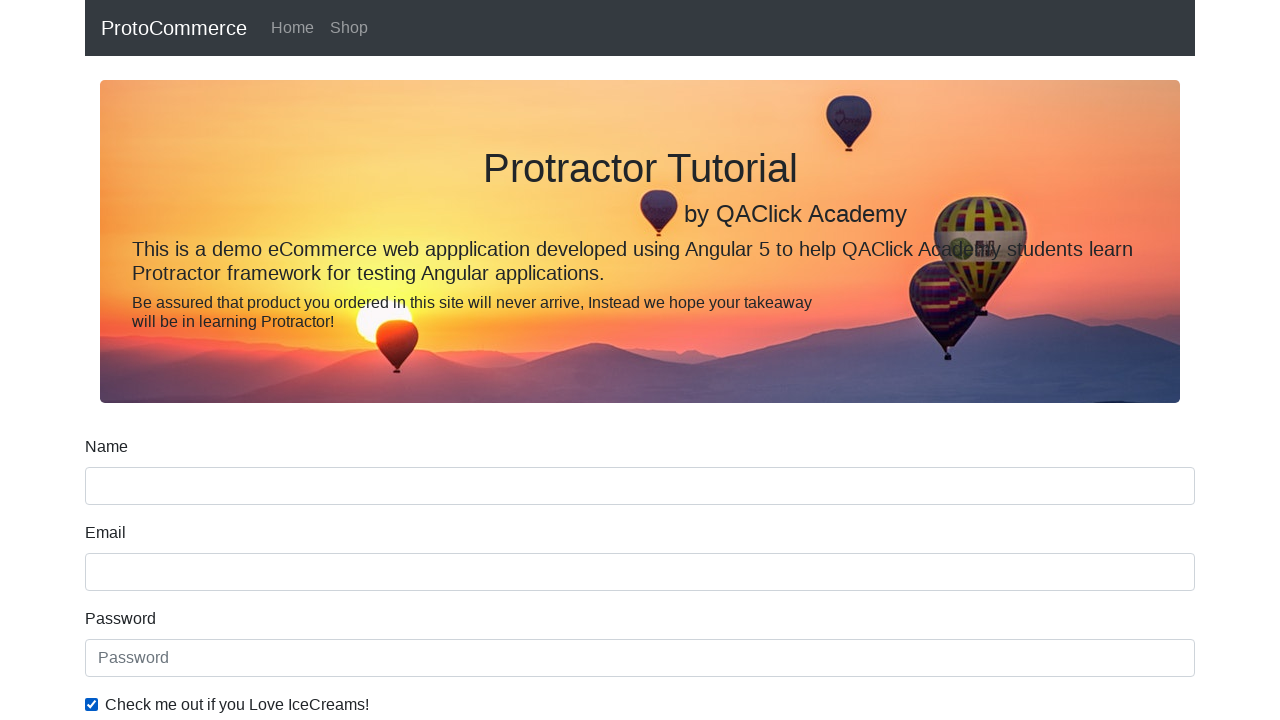

Clicked dropdown select element below label at (640, 360) on select#exampleFormControlSelect1
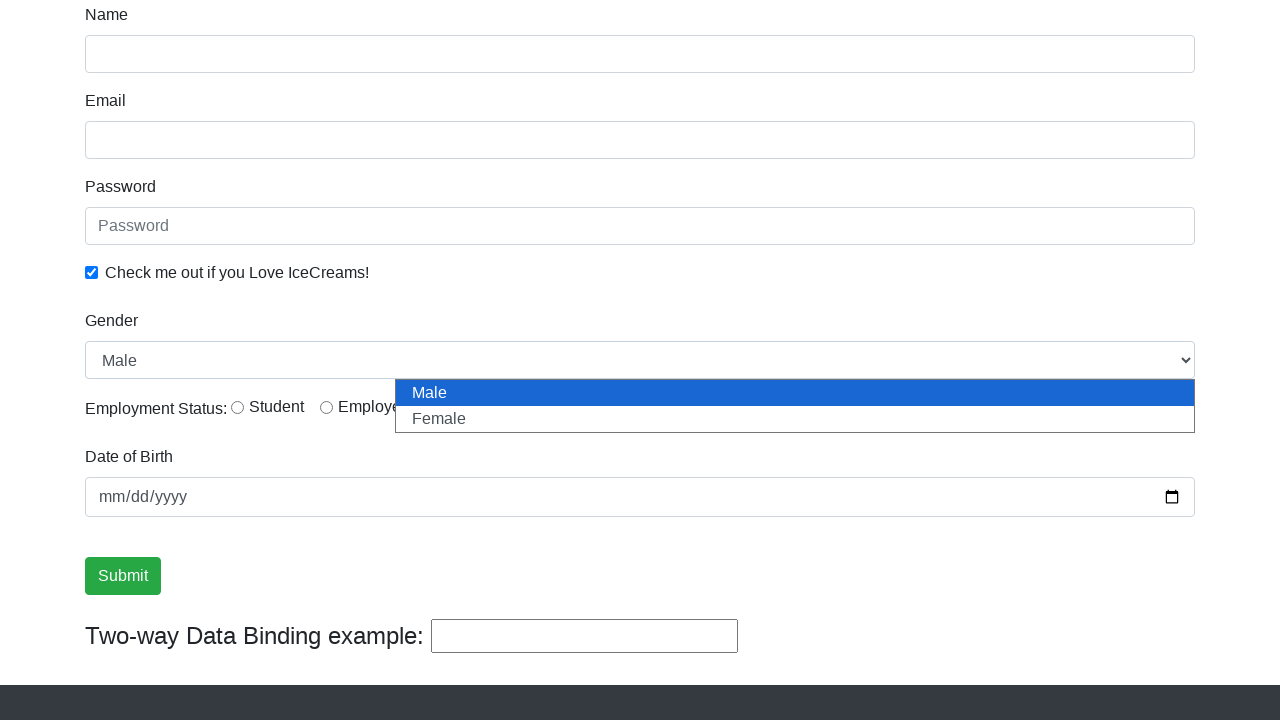

Retrieved radio button label text: 'Student'
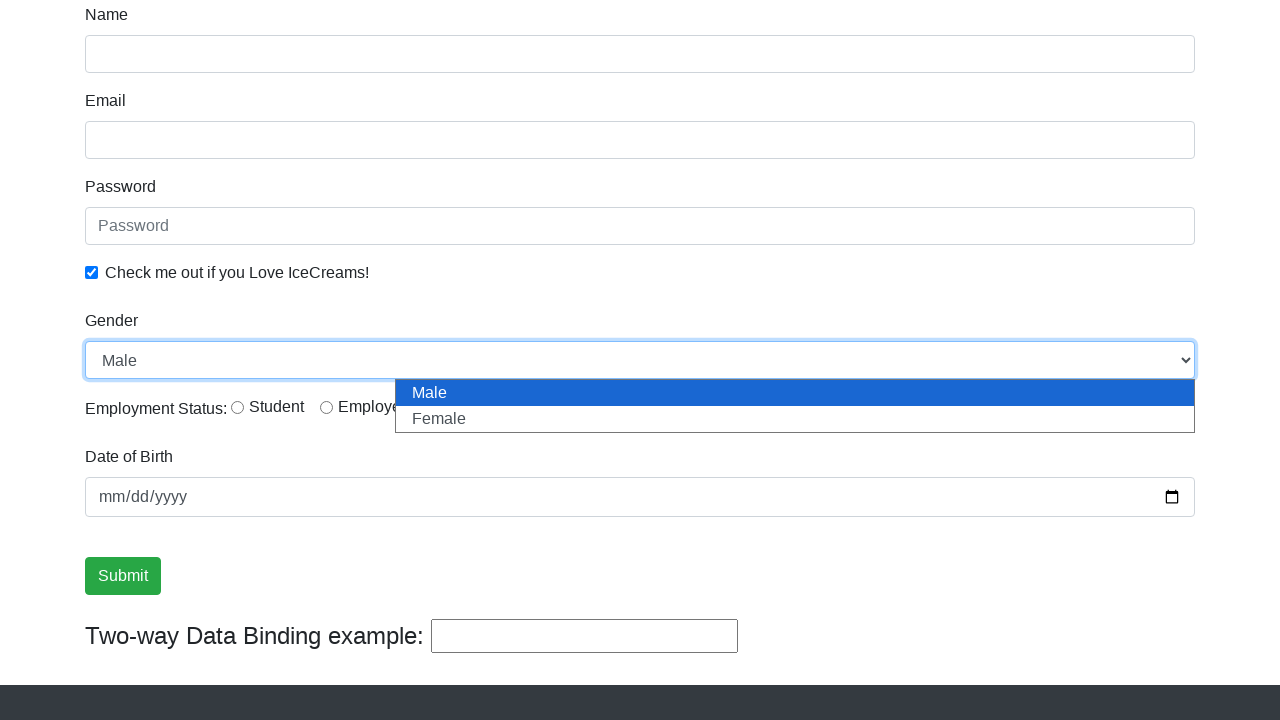

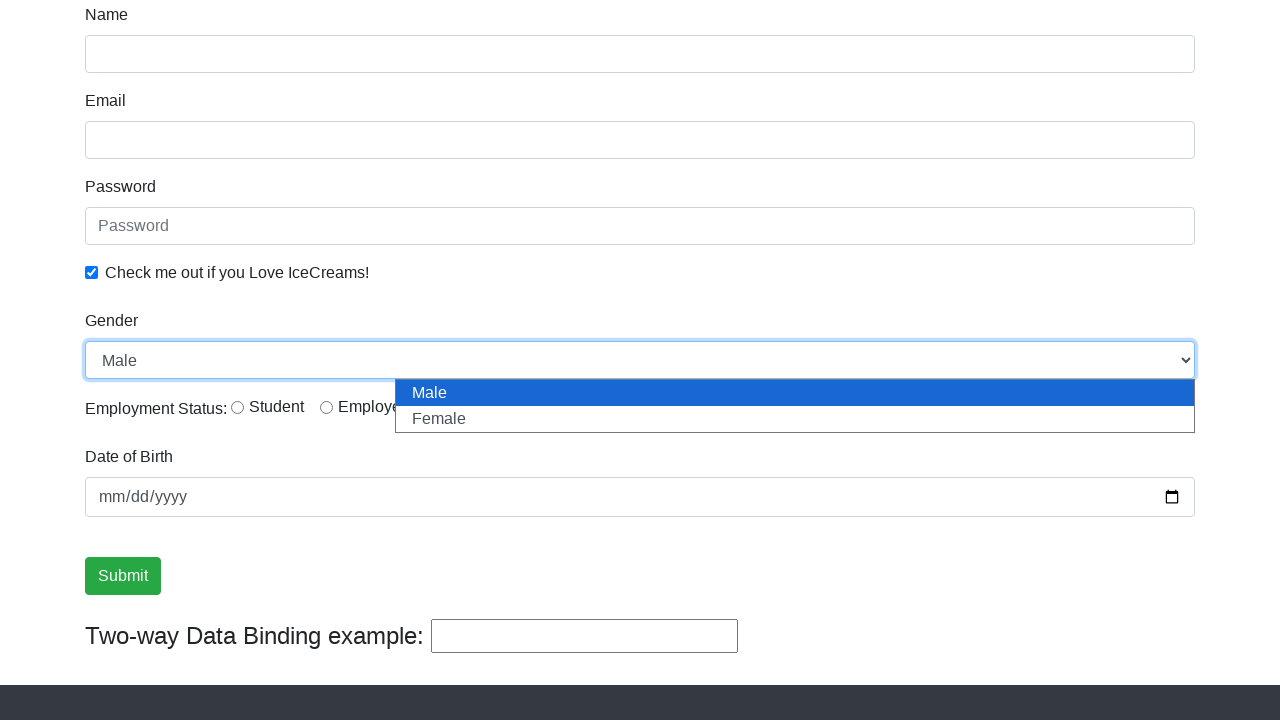